Tests API mocking functionality by intercepting an API request, returning mock fruit data, and verifying the mocked content appears on the page

Starting URL: https://demo.playwright.dev/api-mocking

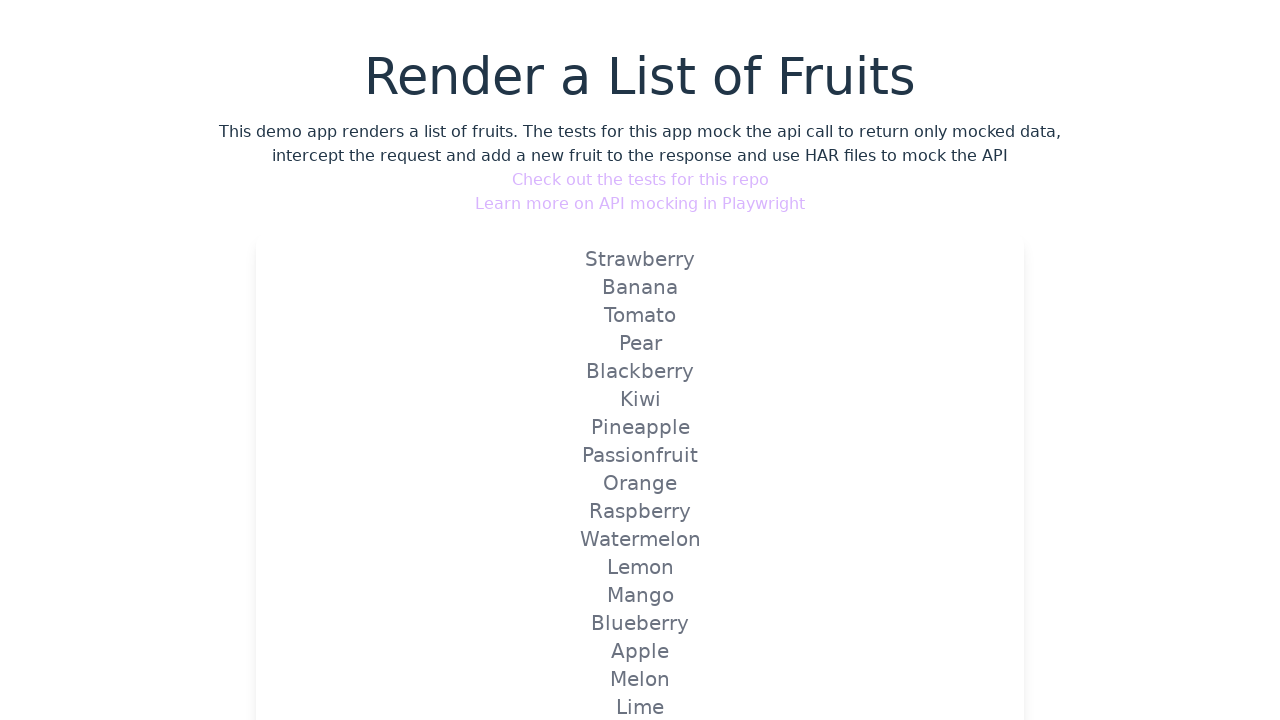

Set up route mock to intercept fruits API and return mock data
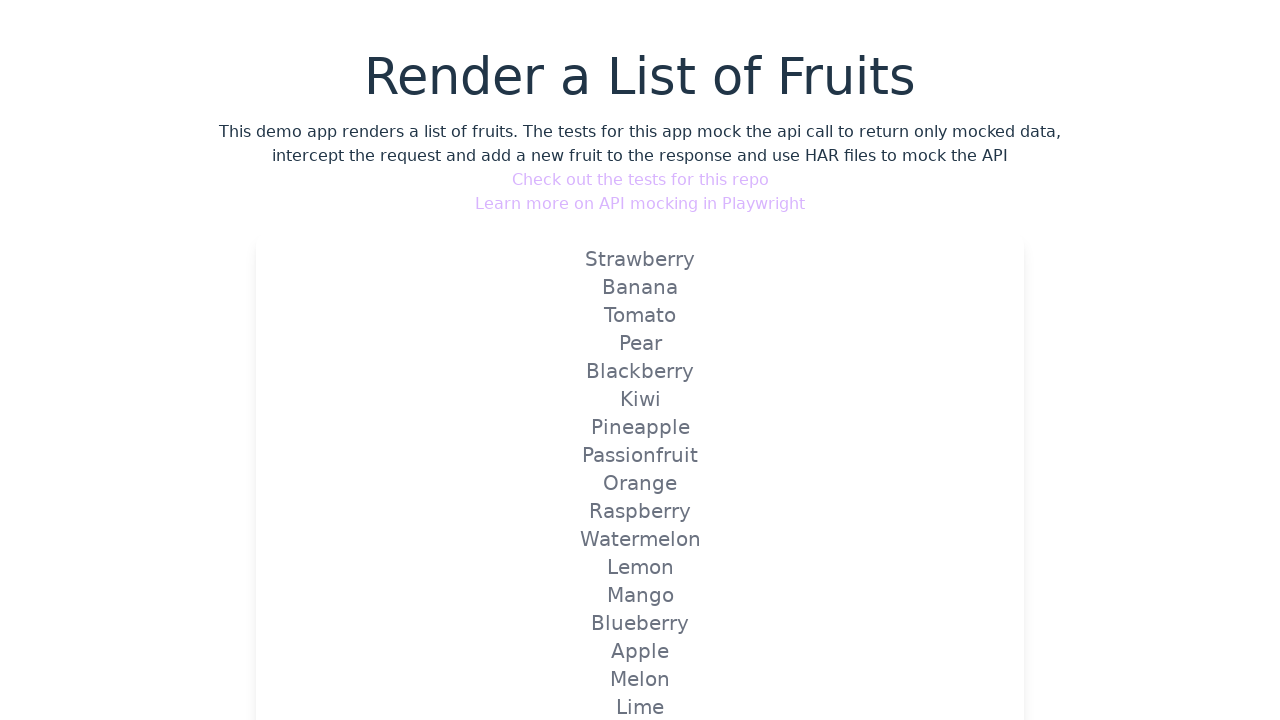

Navigated to API mocking demo page
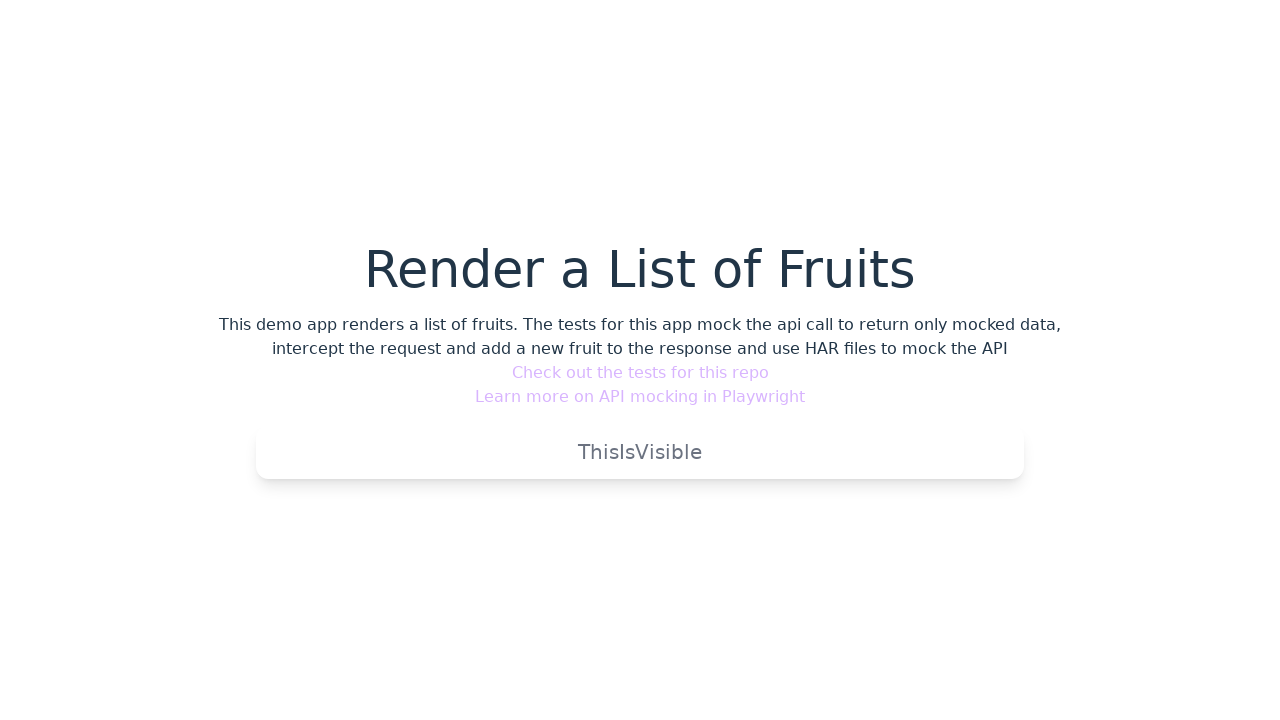

Verified mocked fruit data 'ThisIsVisible' is visible on the page
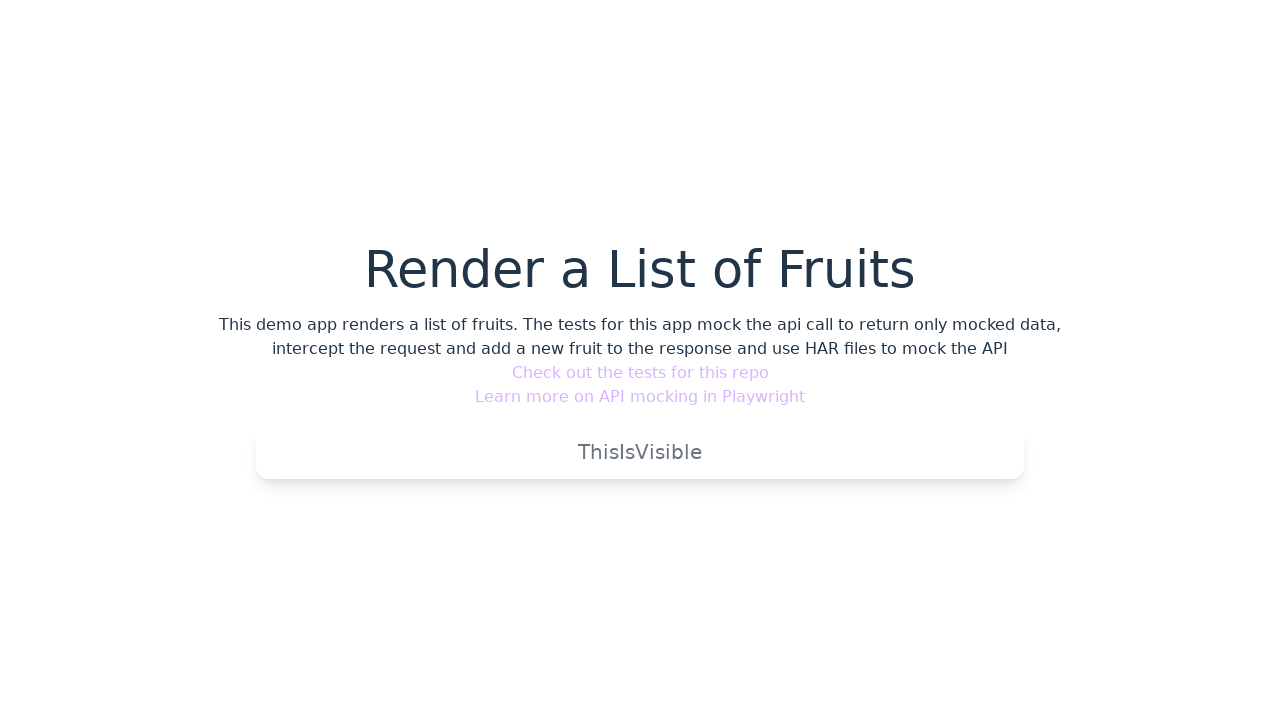

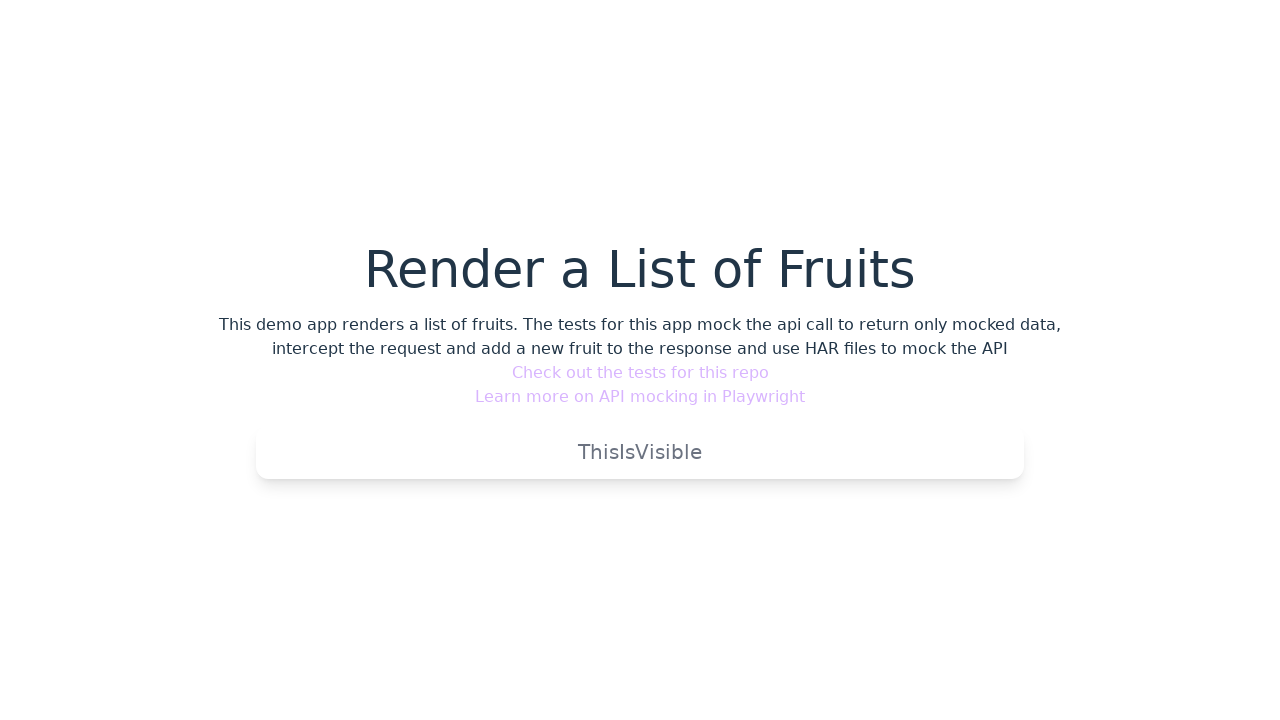